Verifies that the default shape selection on the rolls calculator page displays the expected default shape value.

Starting URL: https://www.avery.com/custom-printing/labels/calculator/rolls

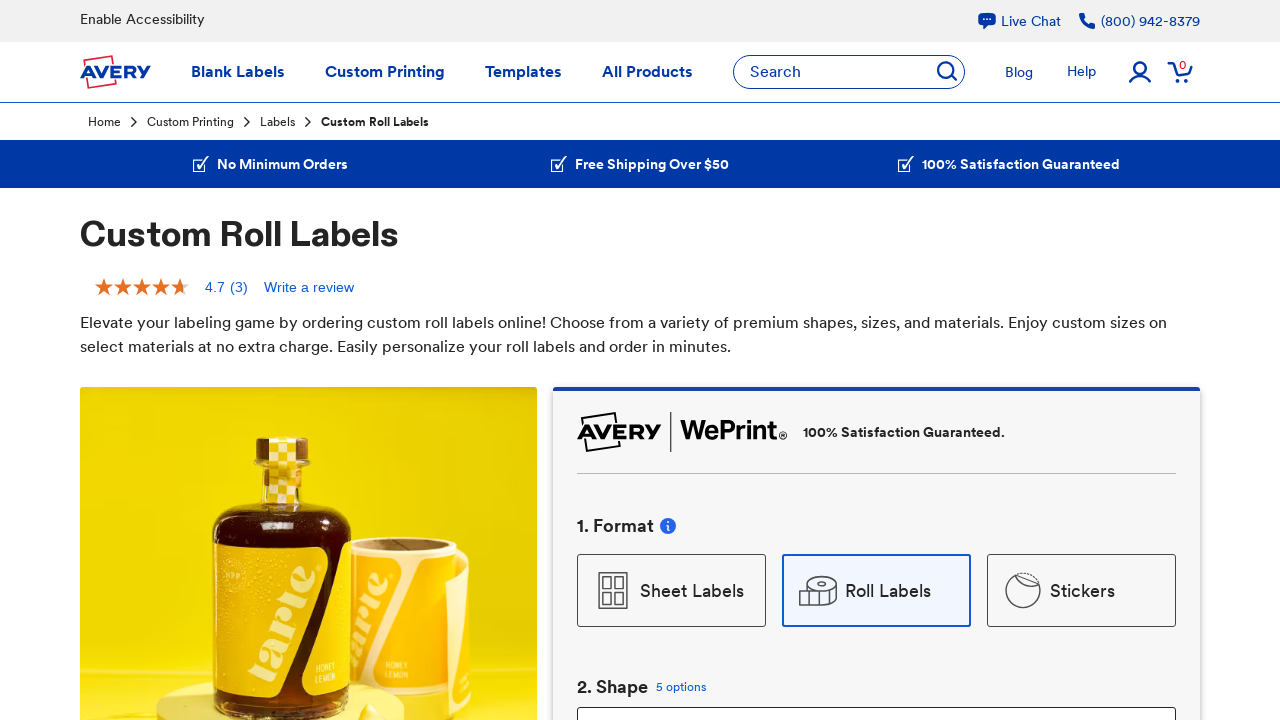

Navigated to Avery rolls calculator page
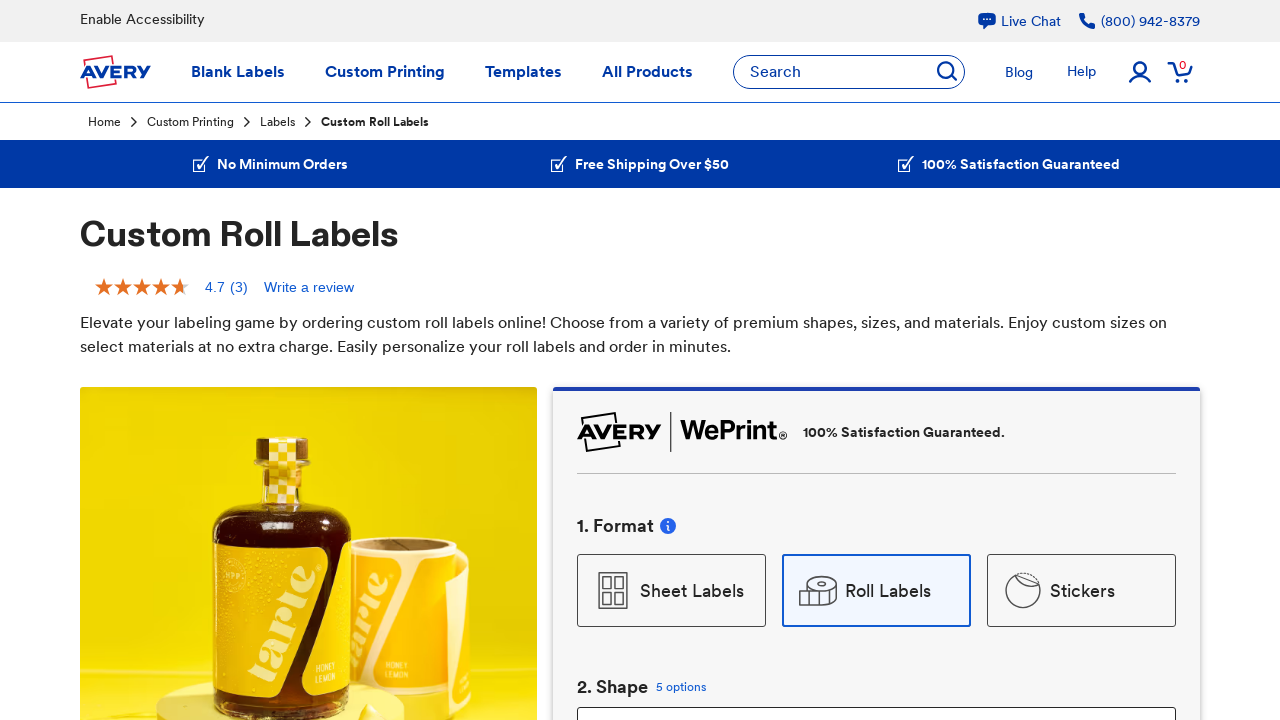

Located shape select button element
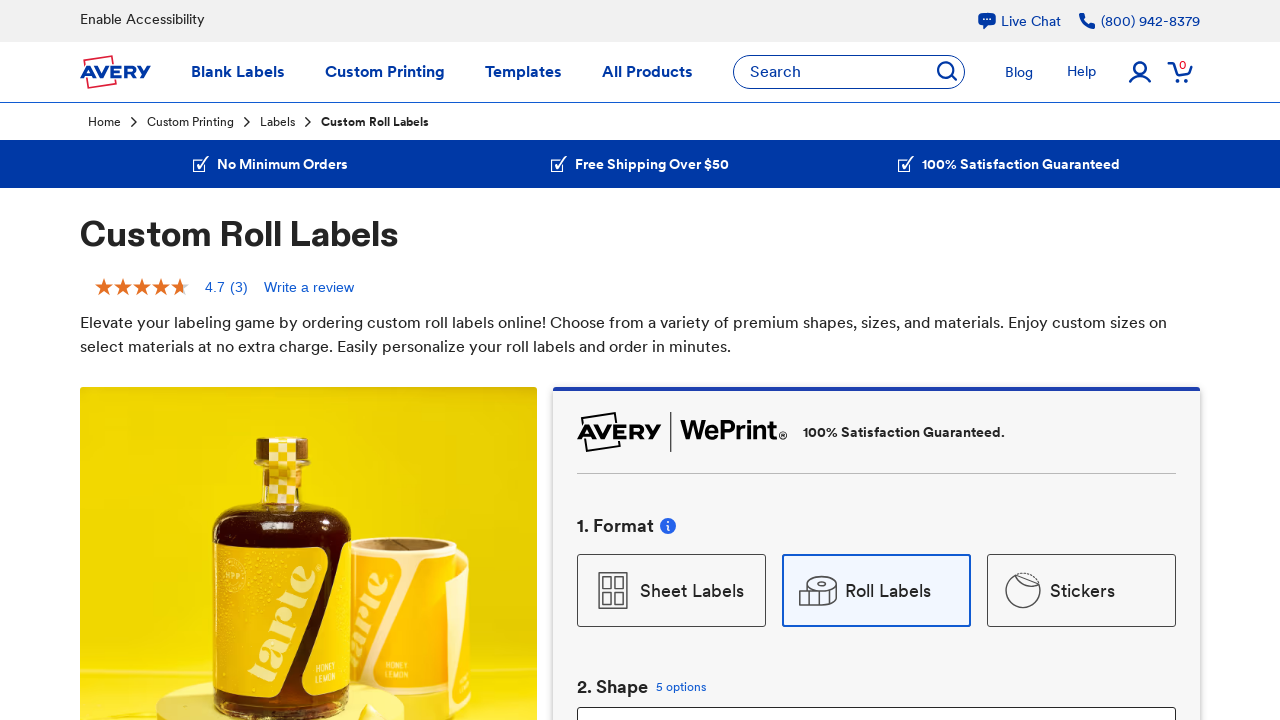

Retrieved text content from shape select button
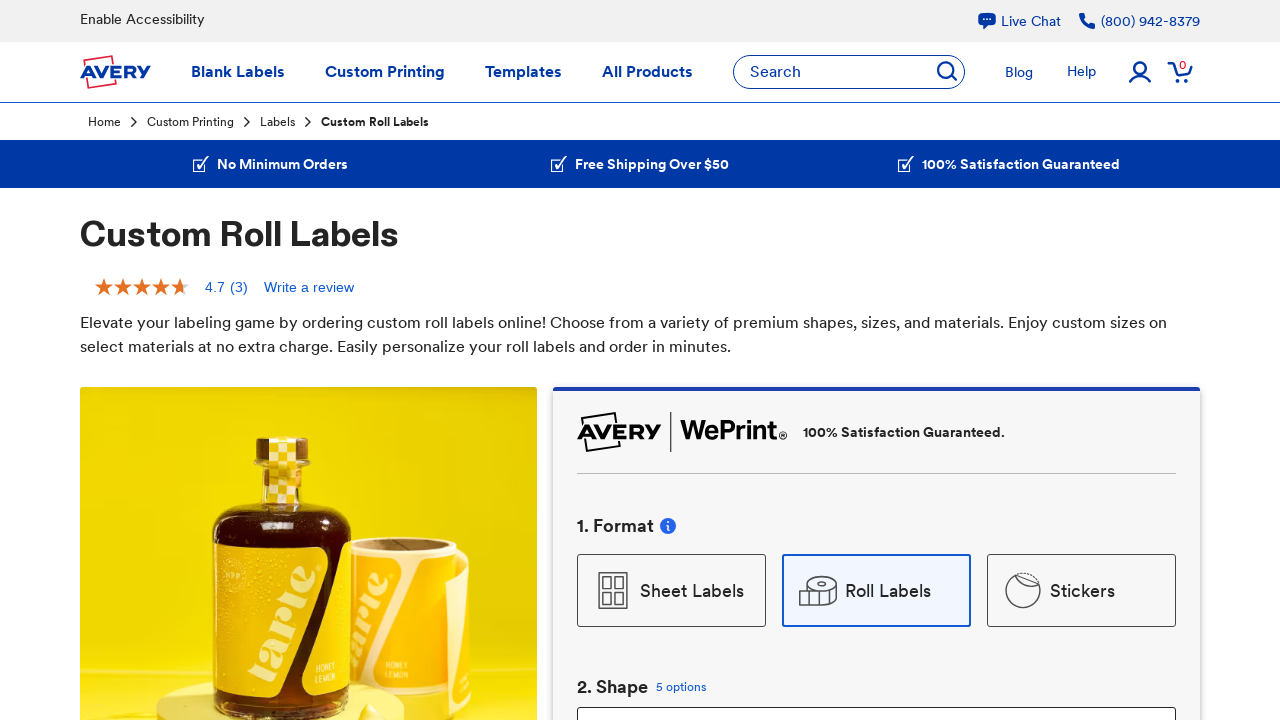

Normalized shape text to 'rectangle'
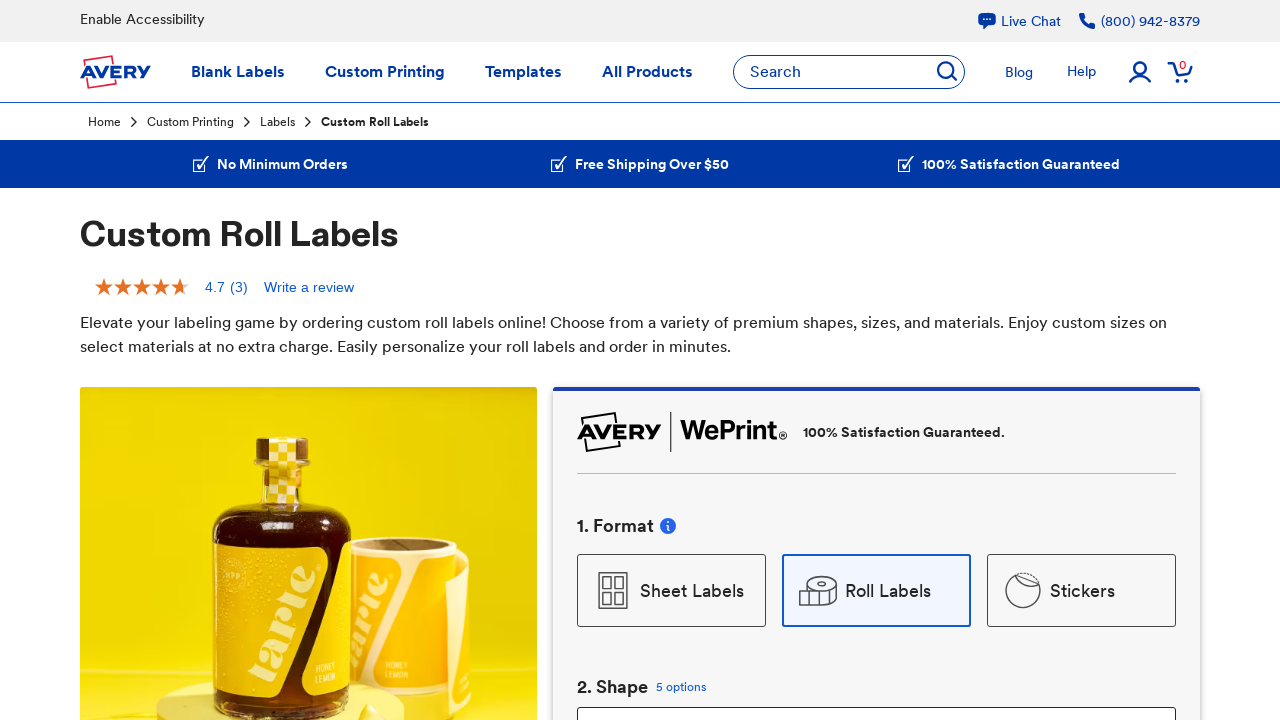

Verified default shape is 'rectangle' - assertion passed
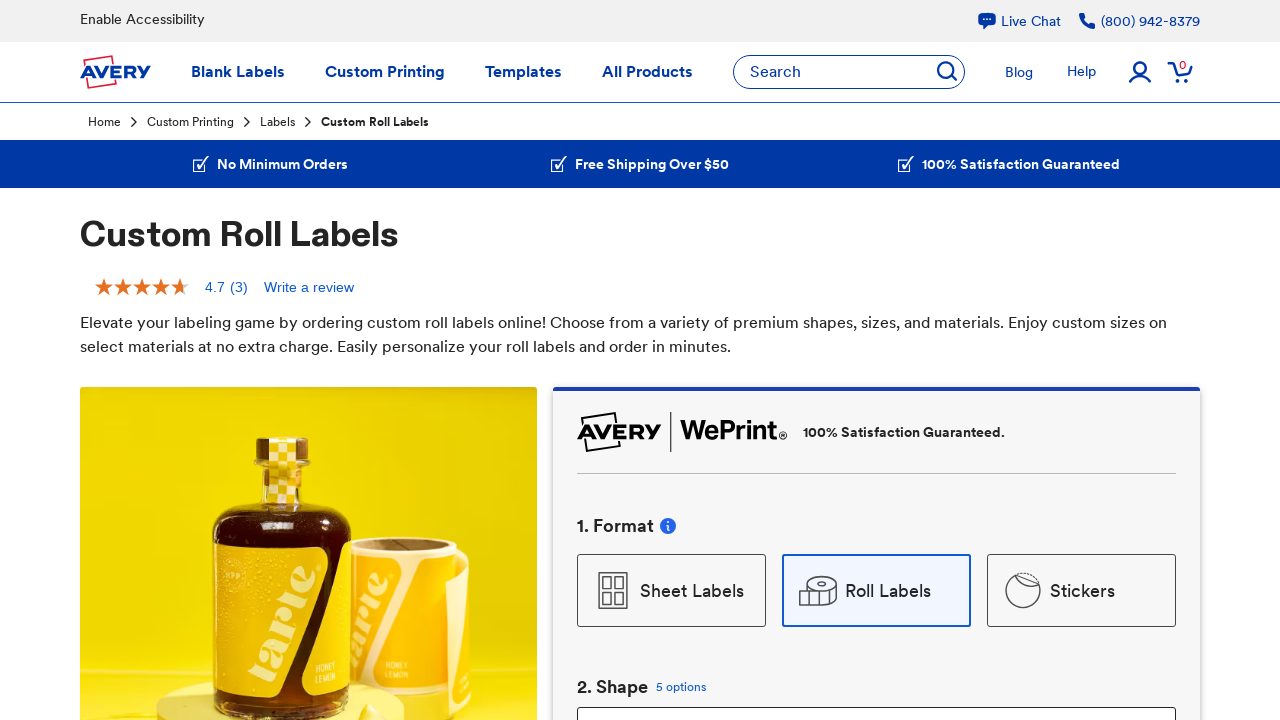

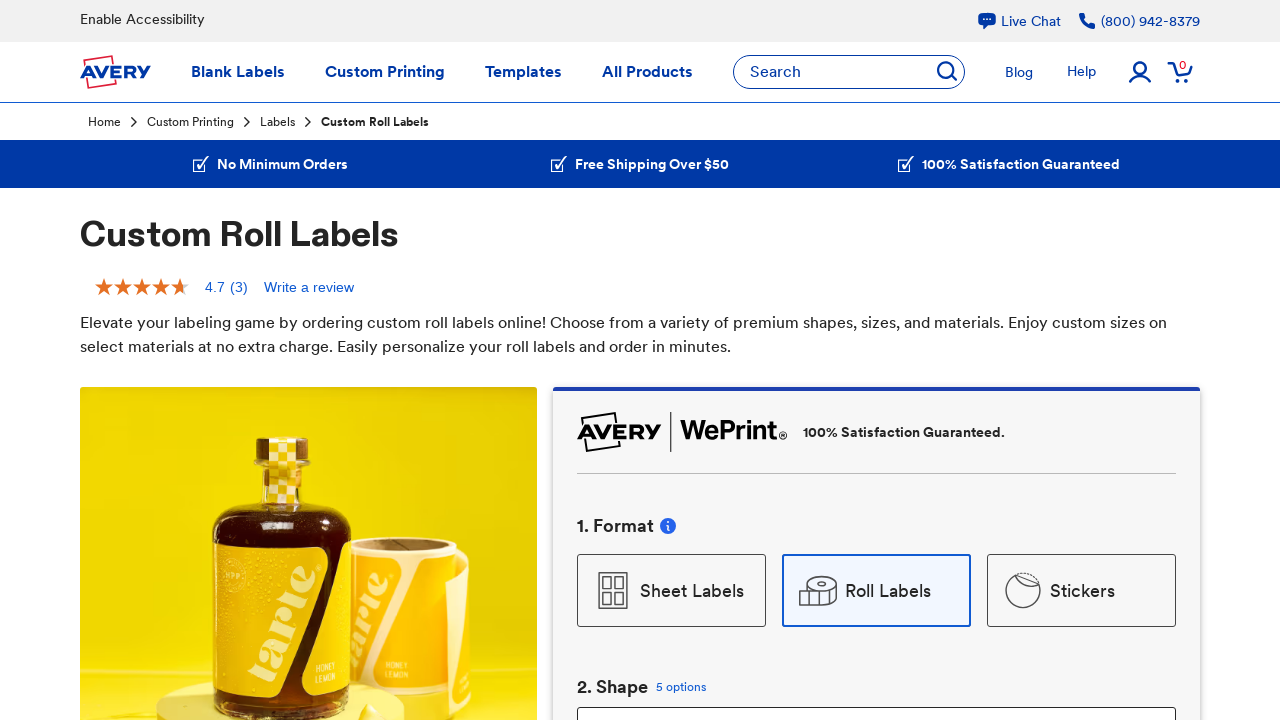